Tests a double mouse click on the "Get started" button on the Playwright documentation homepage

Starting URL: https://playwright.dev/

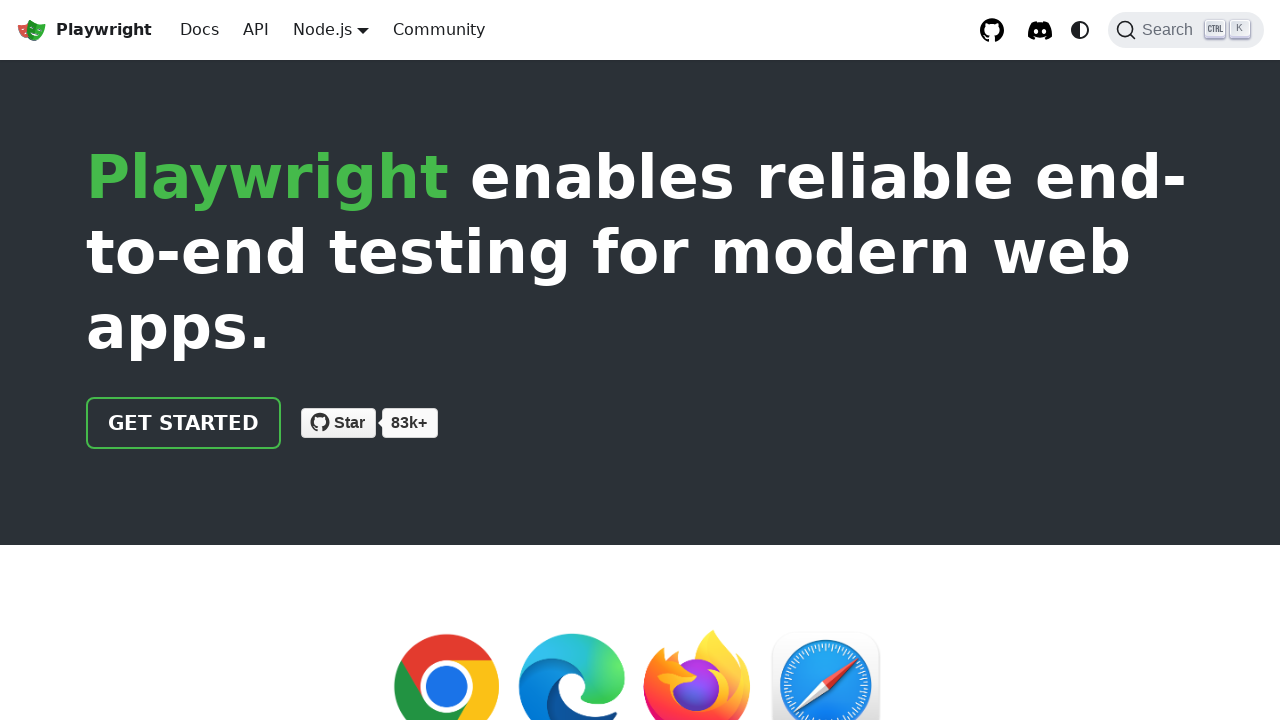

Navigated to Playwright documentation homepage
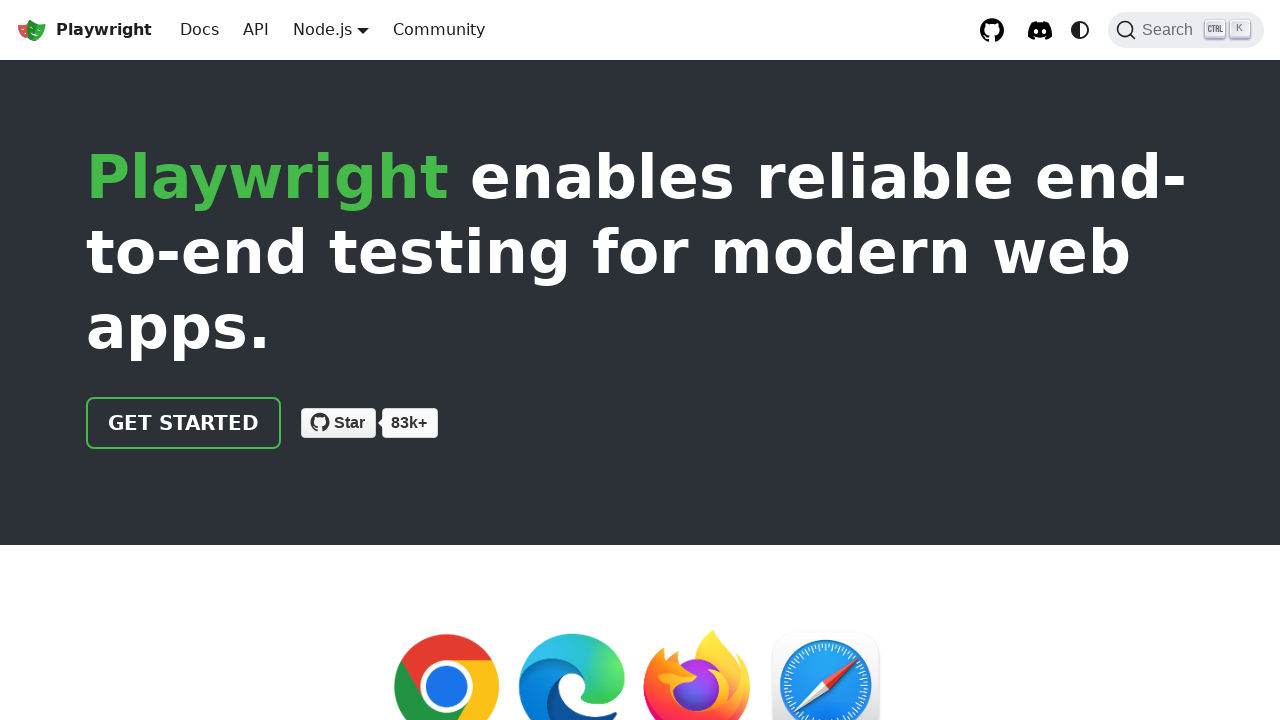

Double clicked on the 'Get started' button at (184, 423) on internal:text="Get started"i
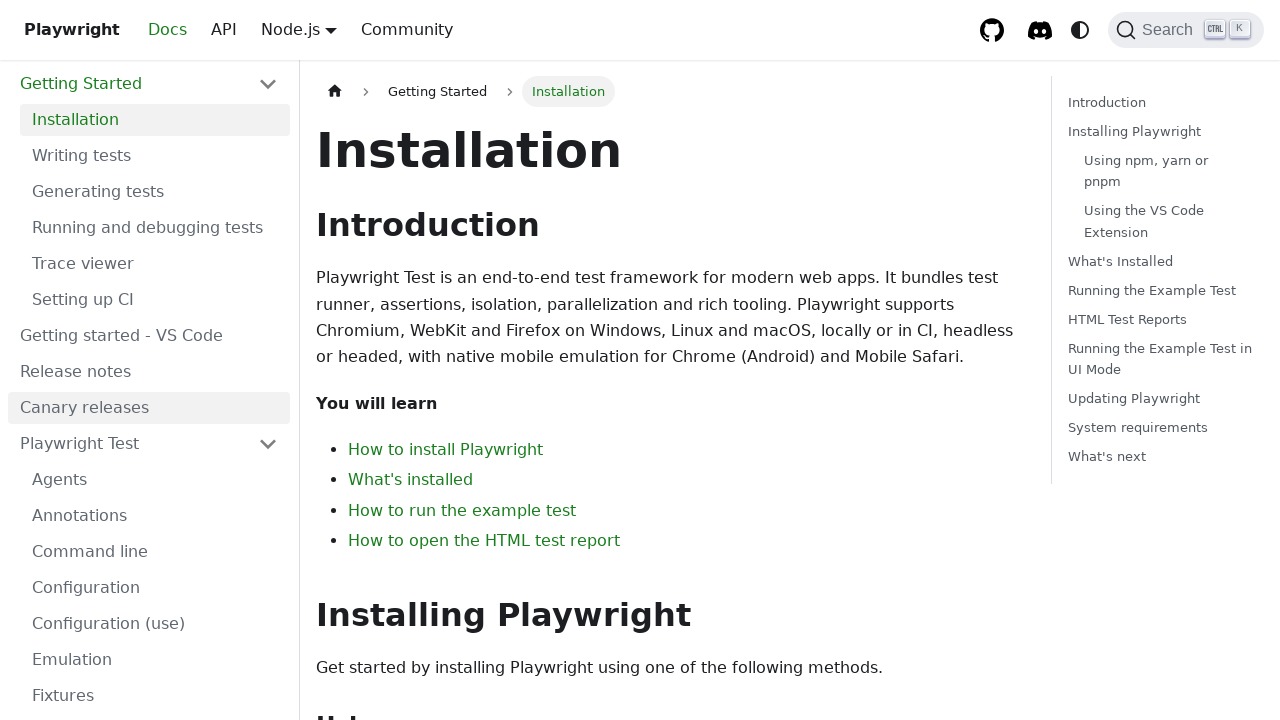

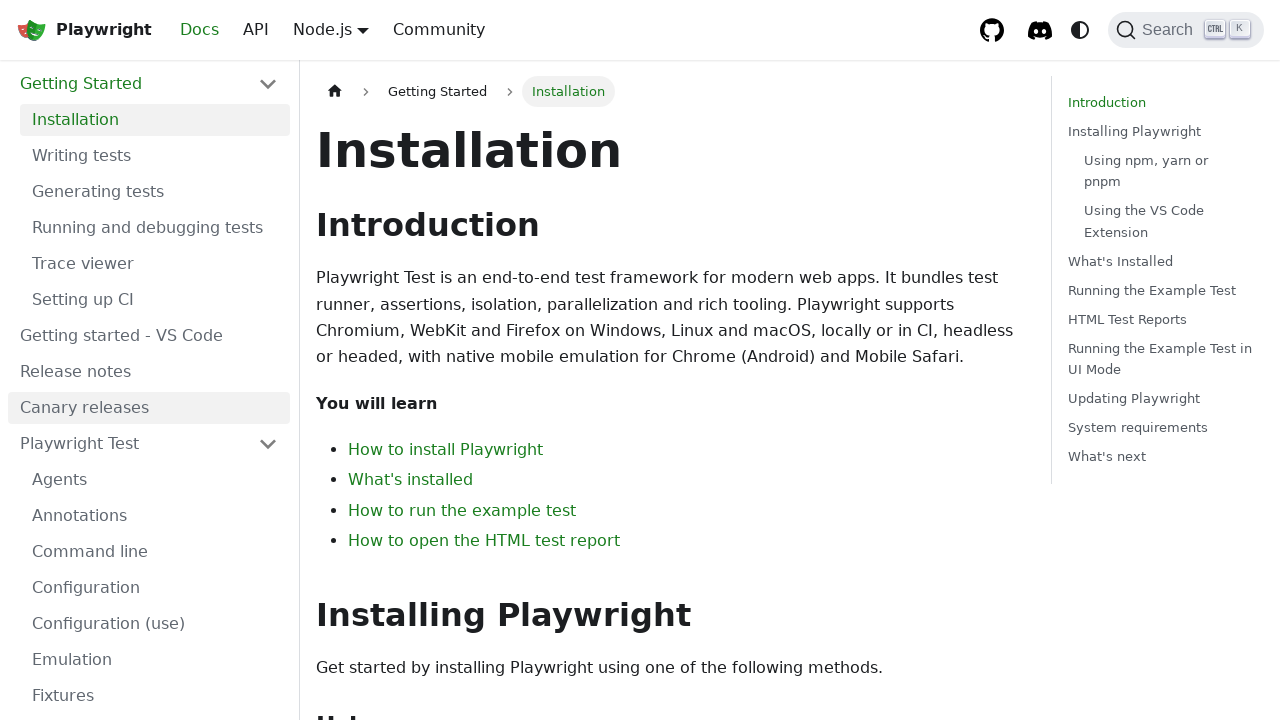